Tests JavaScript alert functionality by clicking the alert button and accepting the alert dialog

Starting URL: https://the-internet.herokuapp.com/javascript_alerts

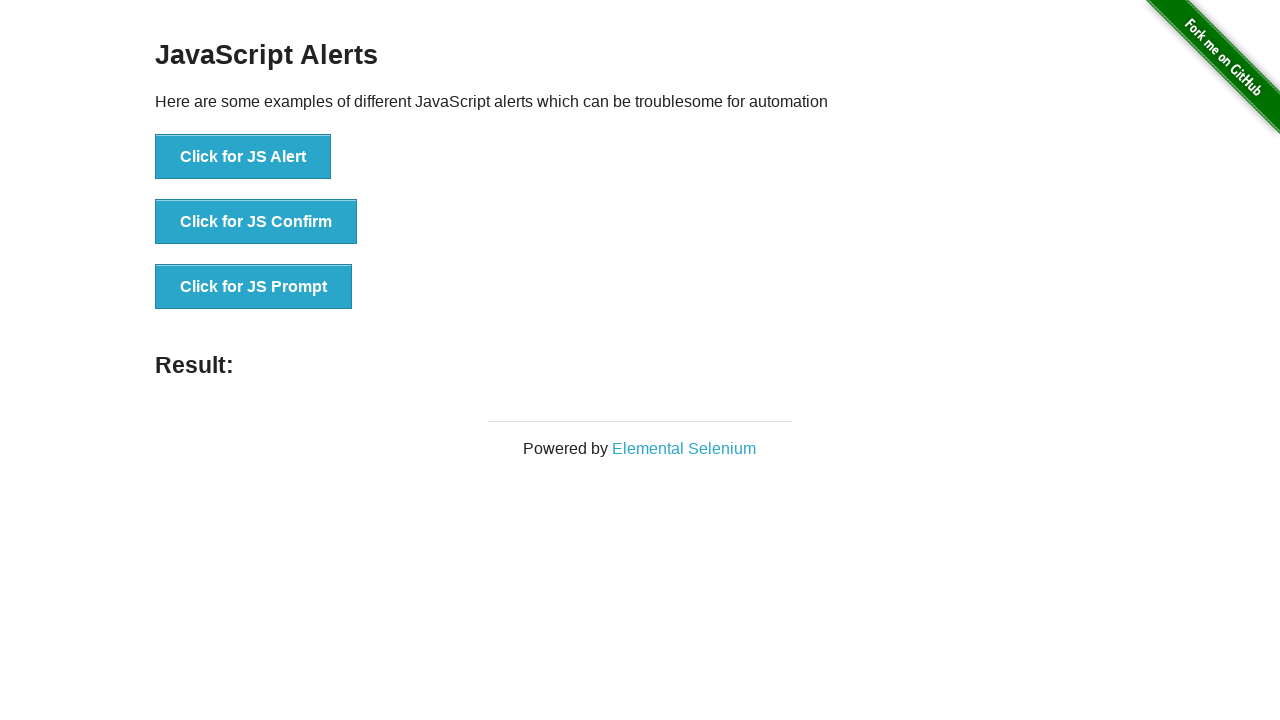

Clicked button to trigger JavaScript alert at (243, 157) on xpath=//button[@onclick='jsAlert()']
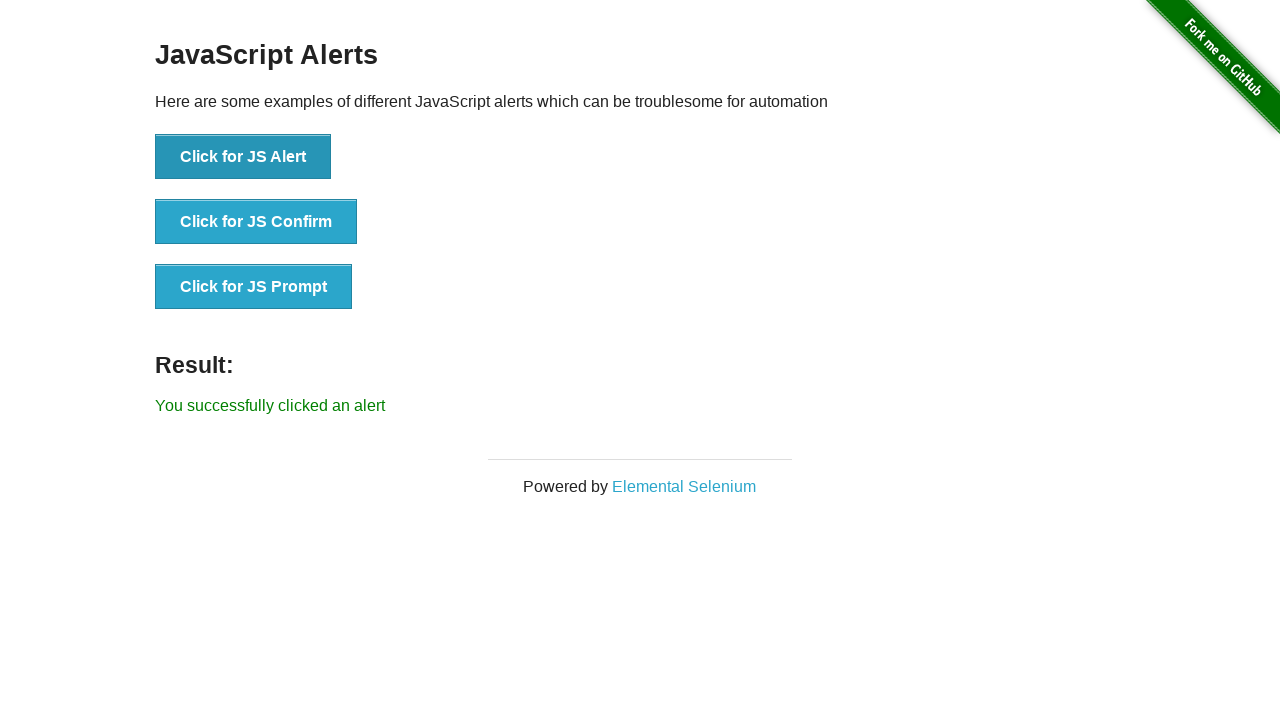

Set up dialog handler to accept alert
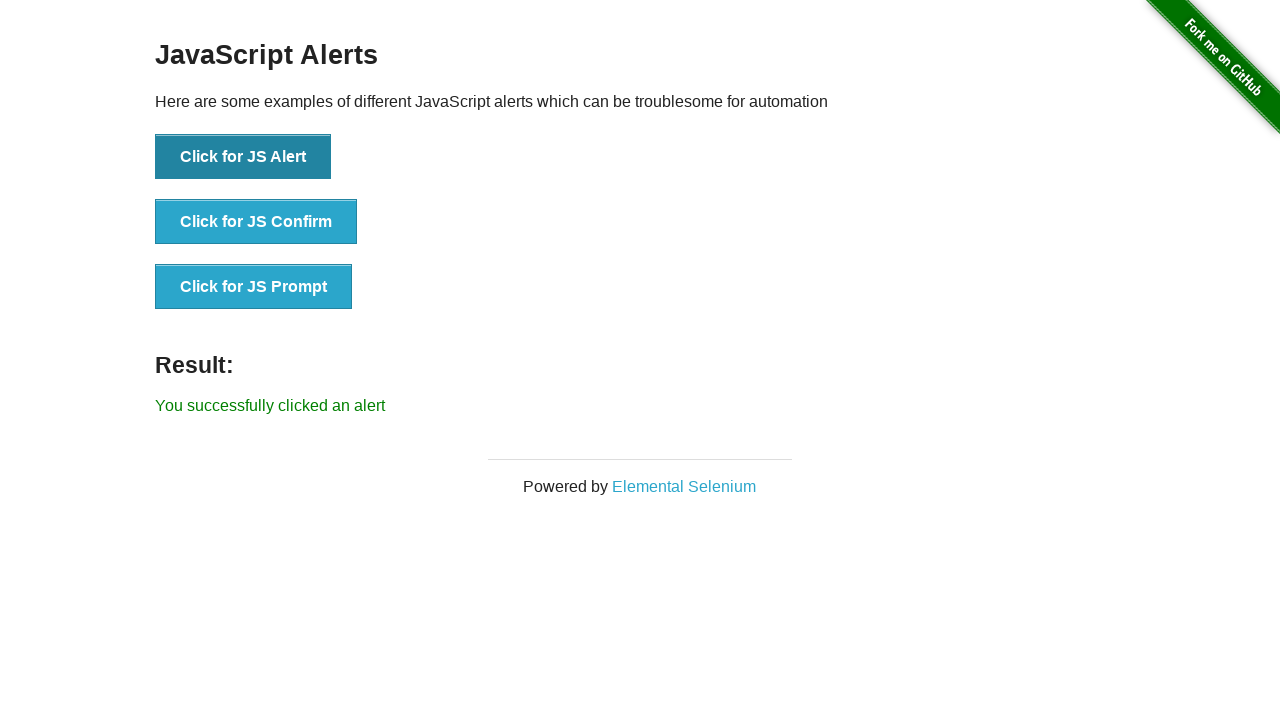

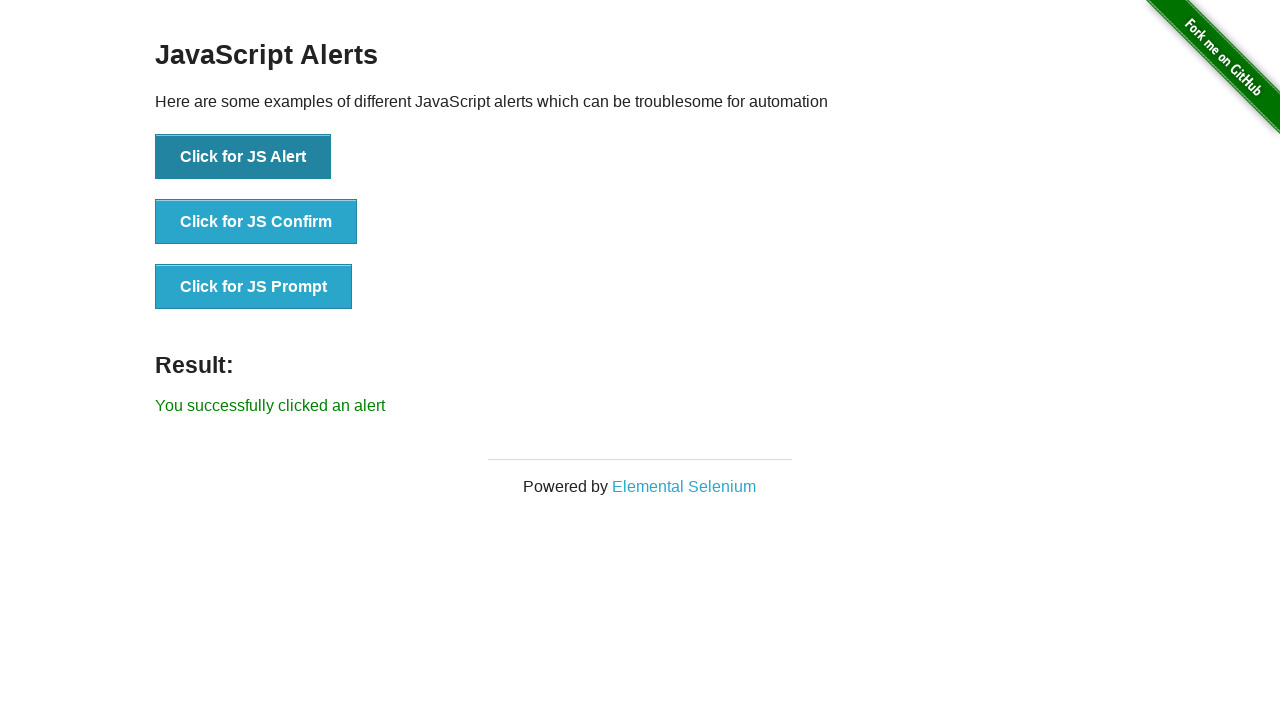